Navigates to the Selenium official website and clicks on the Selenium IDE button/link using an XPath locator with contains function.

Starting URL: https://www.selenium.dev/

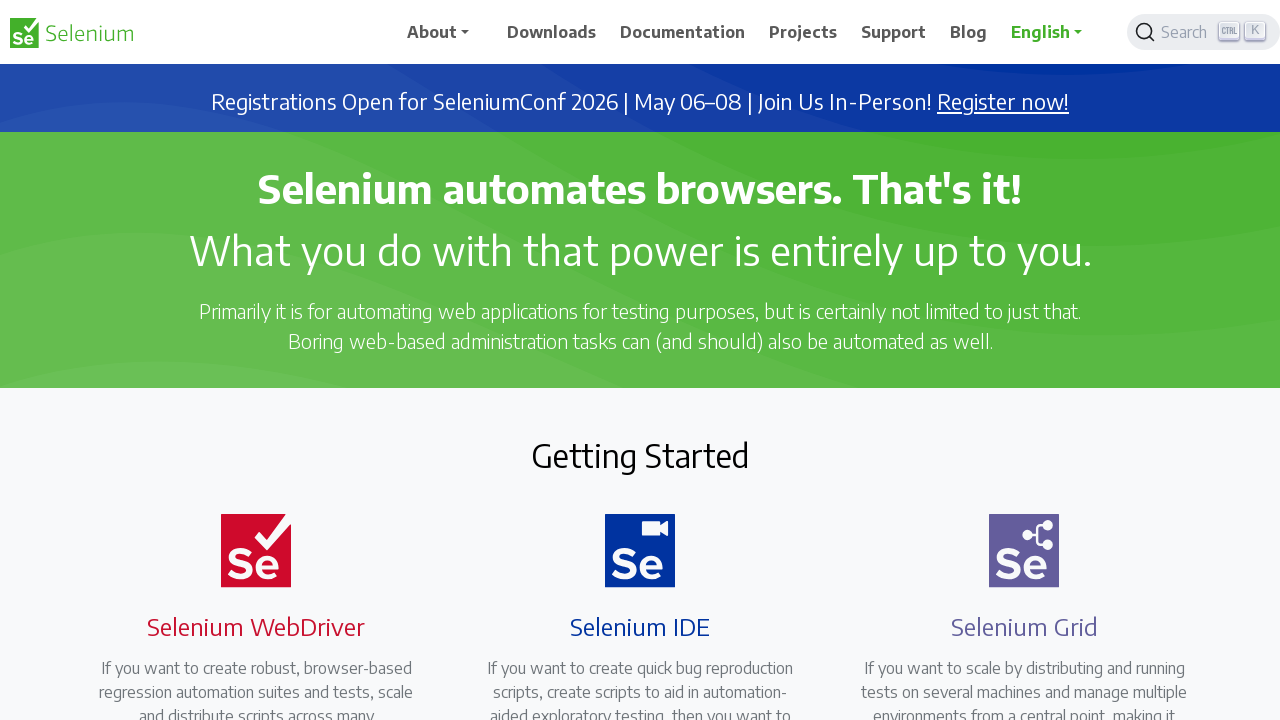

Waited for page to load (domcontentloaded)
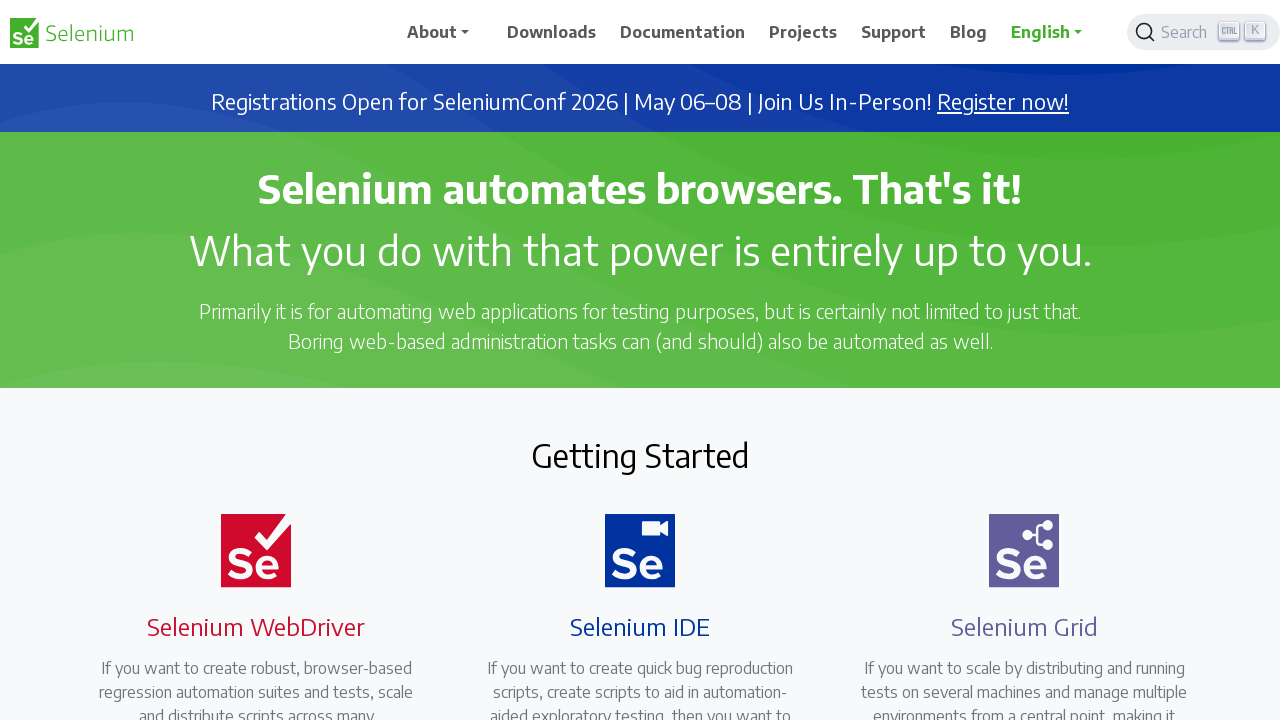

Clicked on Selenium IDE button/link at (628, 360) on a.selenium-button.selenium-ide
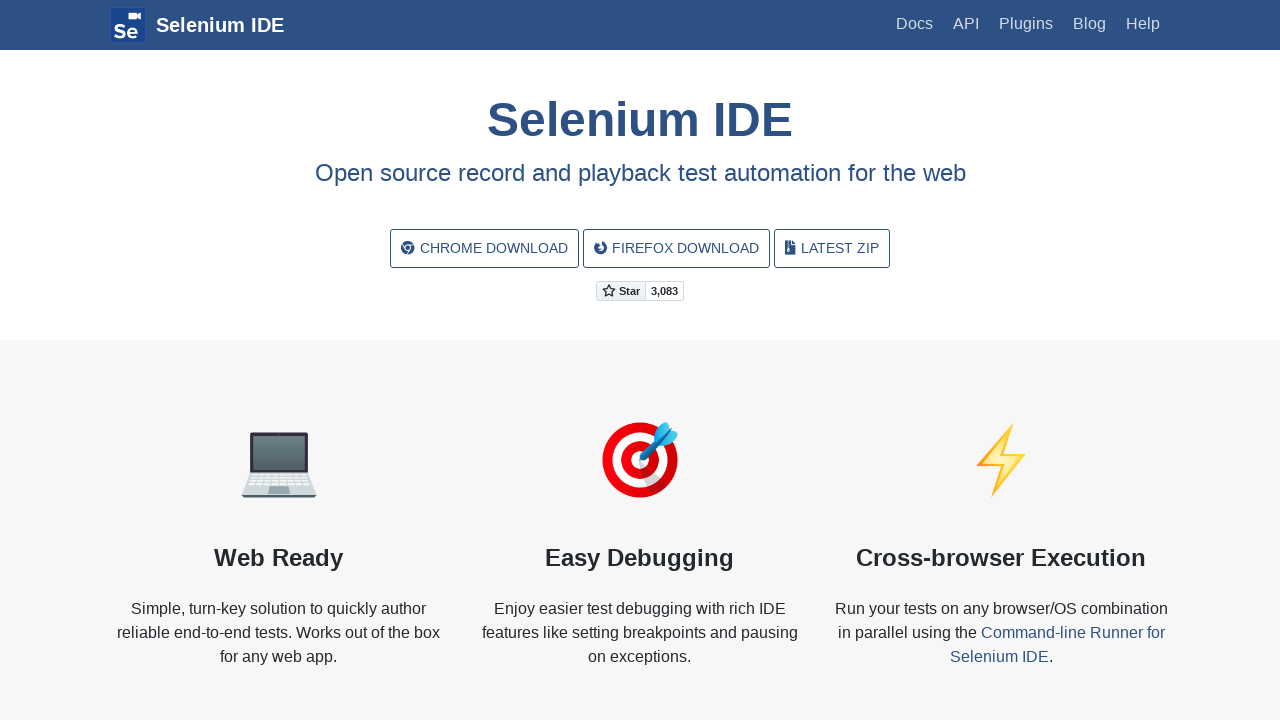

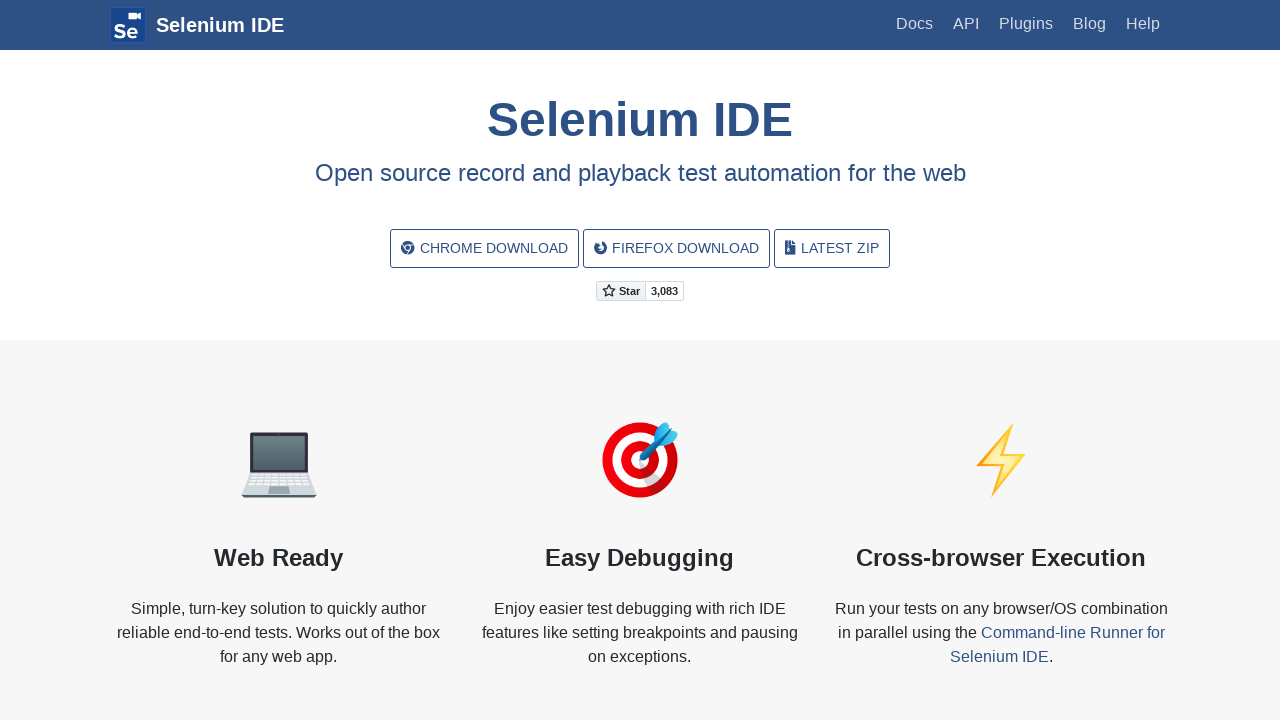